Tests search functionality by entering a query and verifying search results appear

Starting URL: https://shop.mosmetro.ru/

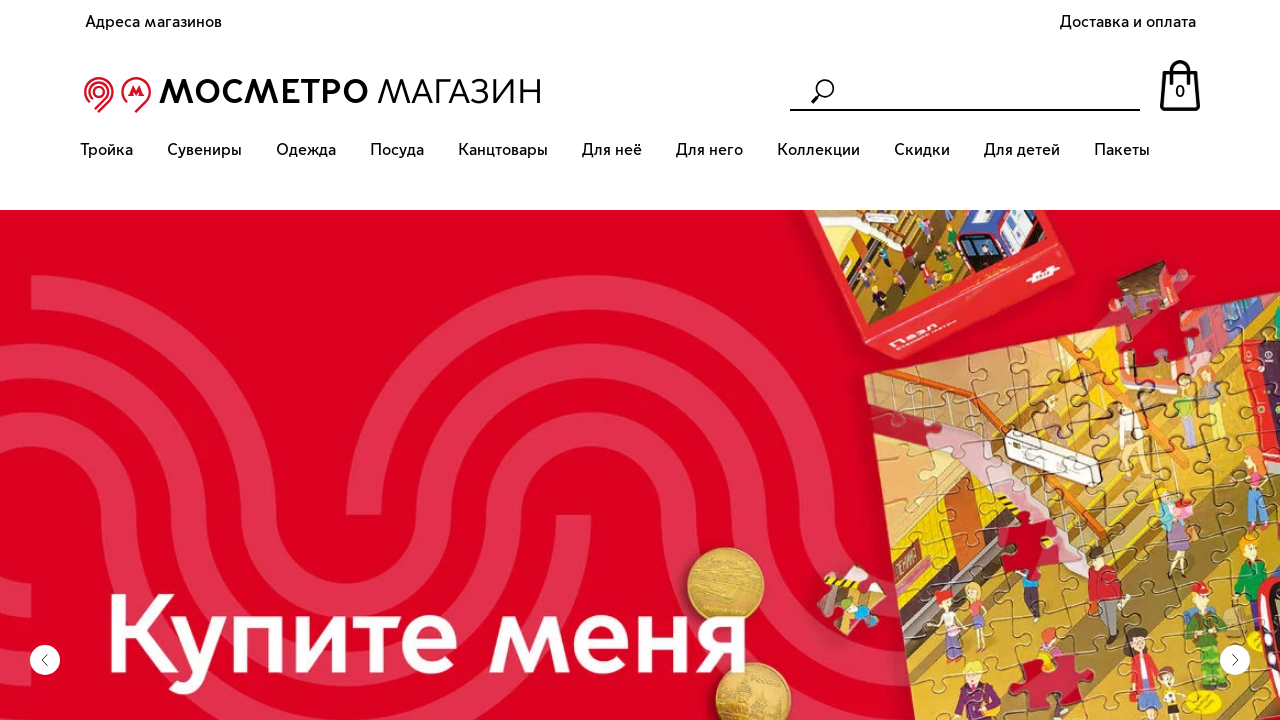

Clicked on search field at (965, 91) on xpath=//*[@id="rec299975243"]/div/div/div/div/div/input
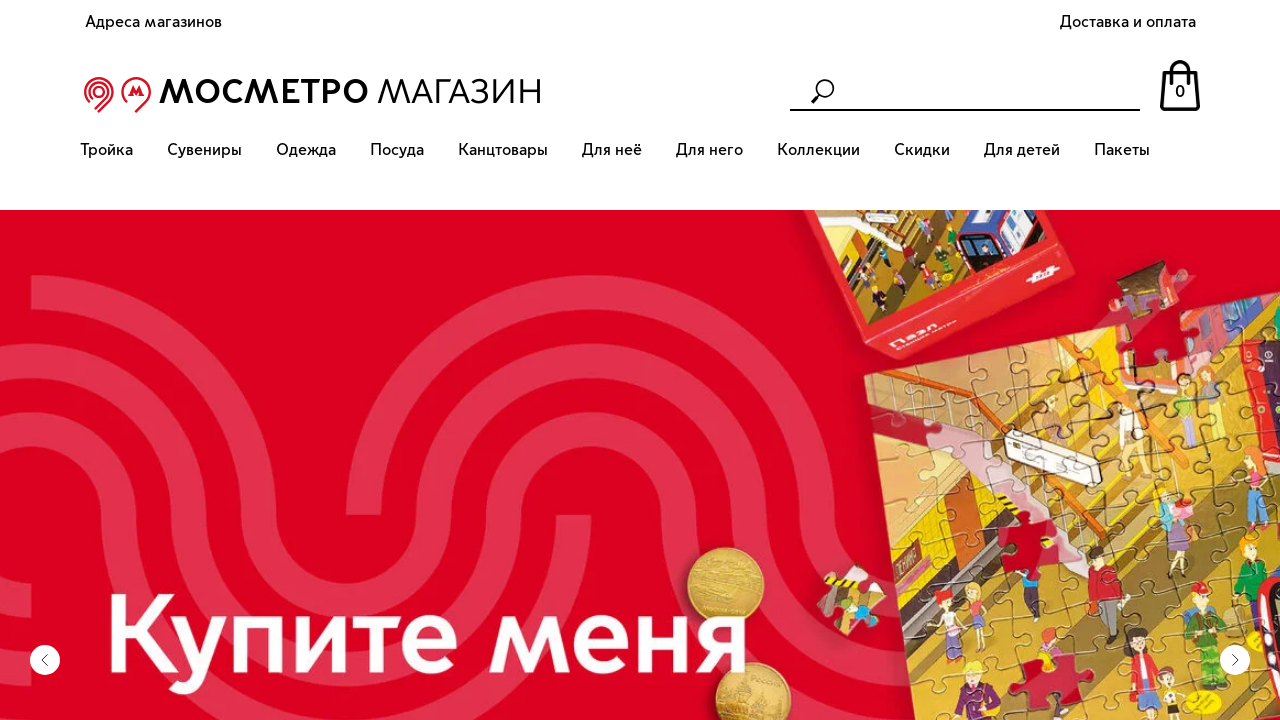

Entered search query 'тетрадь' in search field on //*[@id="rec299975243"]/div/div/div/div/div/input
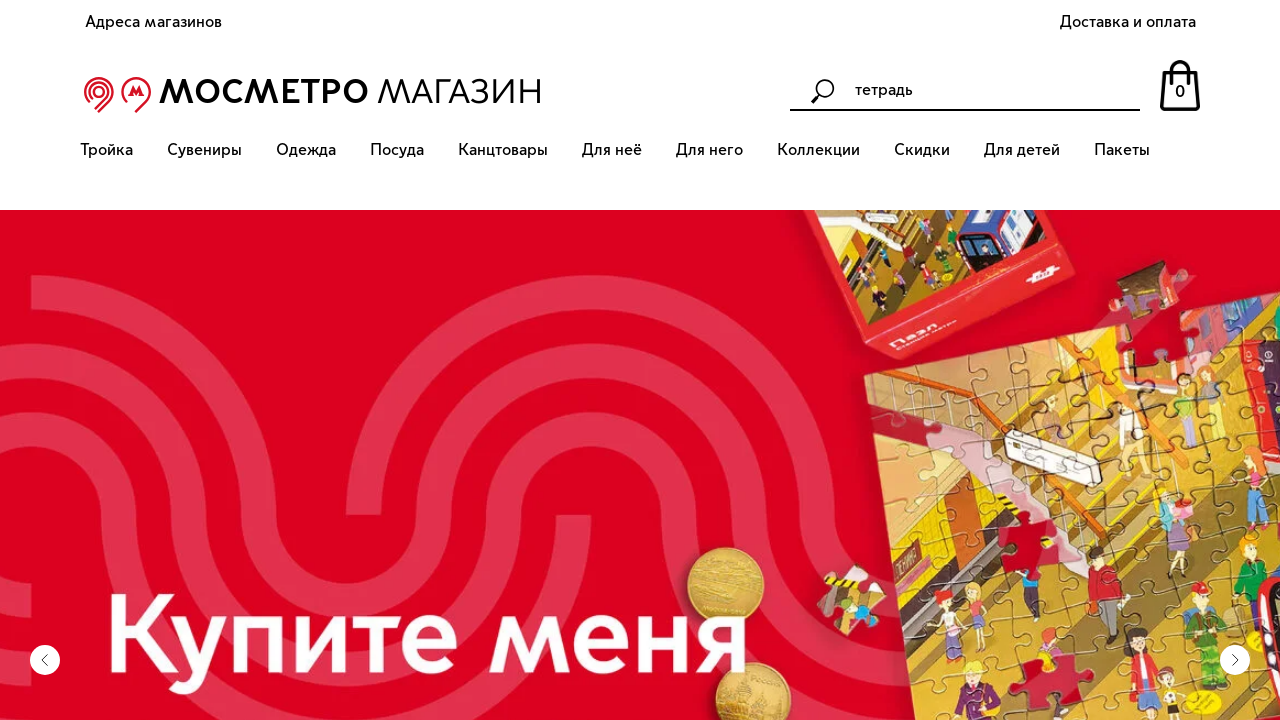

Pressed Enter to submit search on //*[@id="rec299975243"]/div/div/div/div/div/input
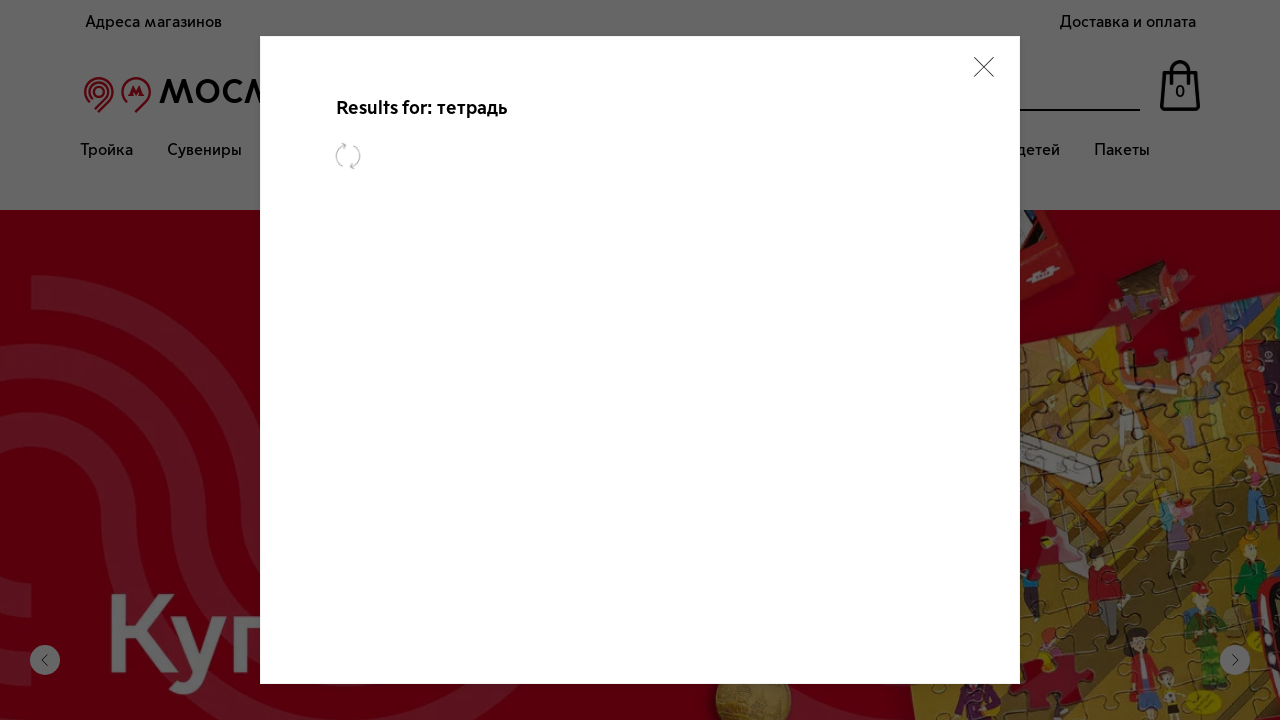

Search results loaded successfully
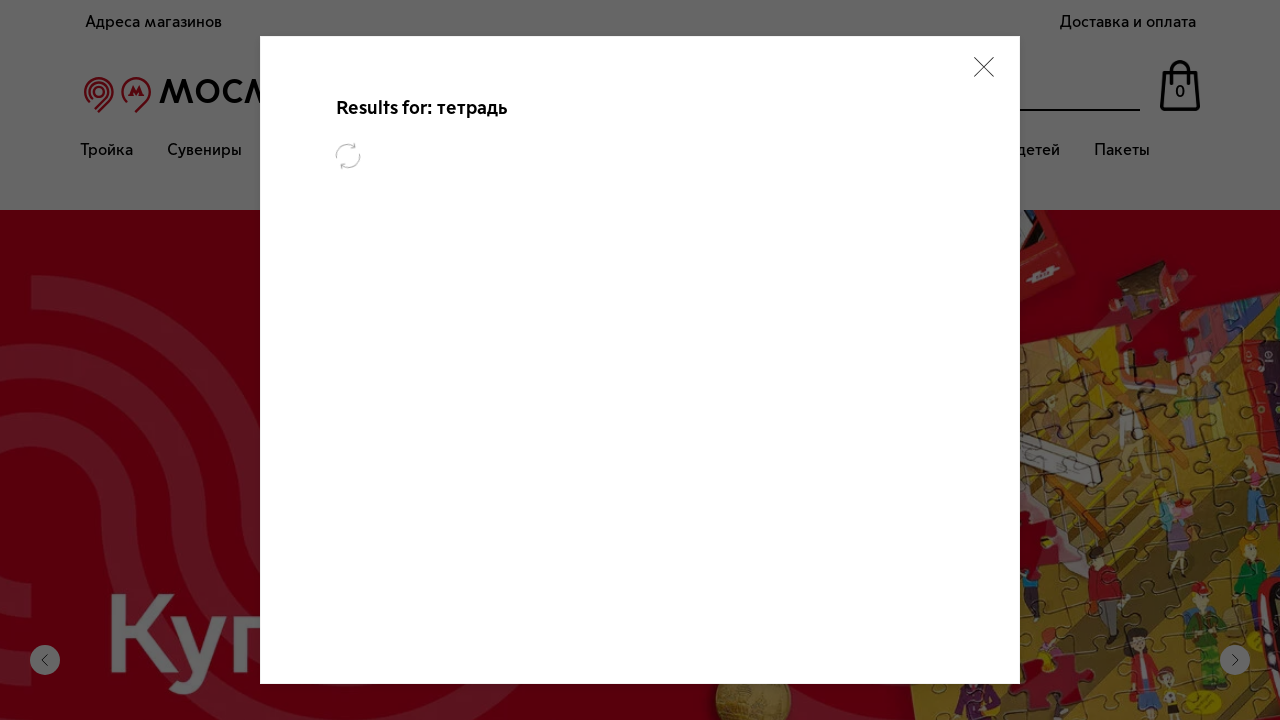

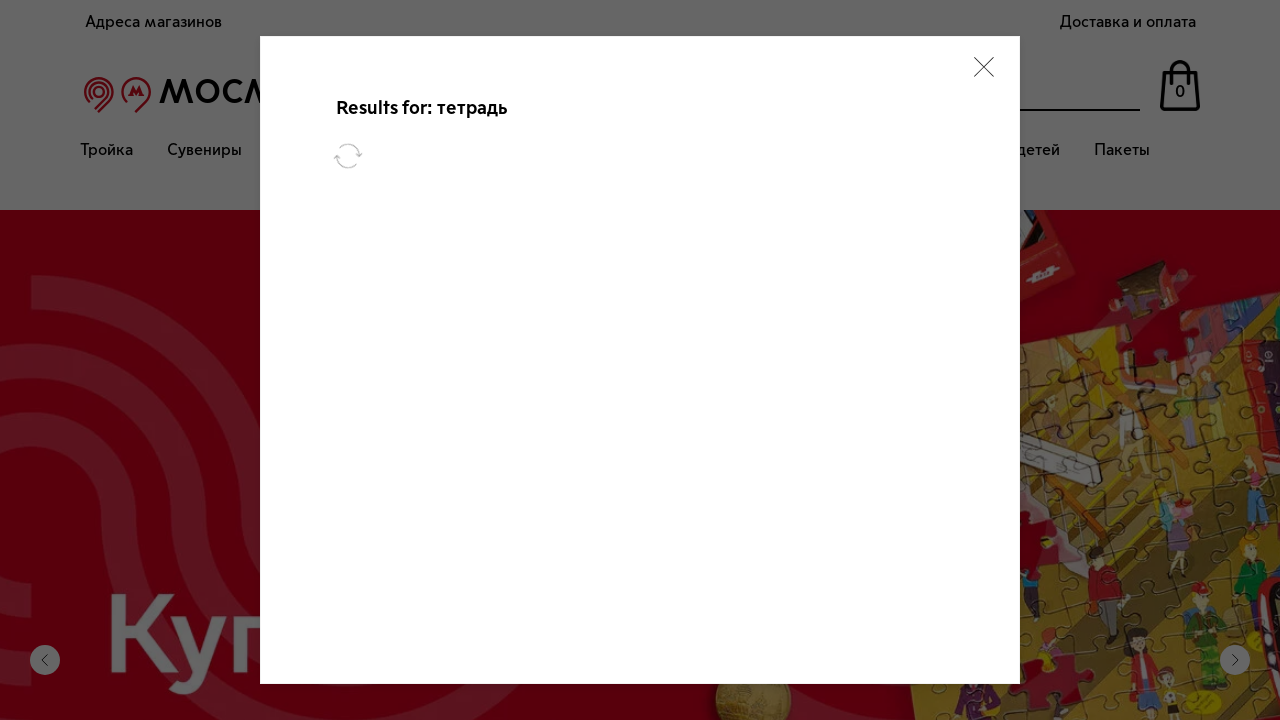